Navigates to the ParaBank homepage, clicks on the Services menu item in the left navigation, and verifies that the services page loads with tables containing web service information.

Starting URL: https://parabank.parasoft.com/parabank/index.htm

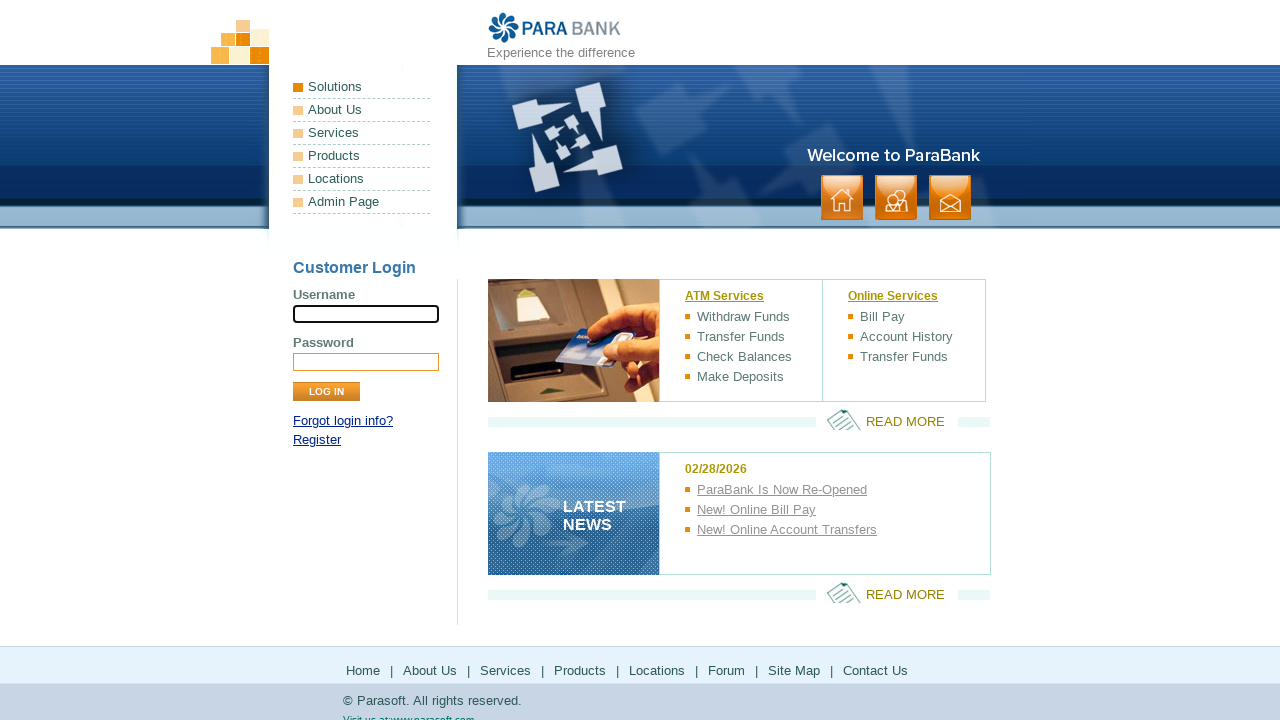

Clicked on Services menu item in left navigation at (362, 133) on xpath=//ul[@class='leftmenu']//li[3]/a
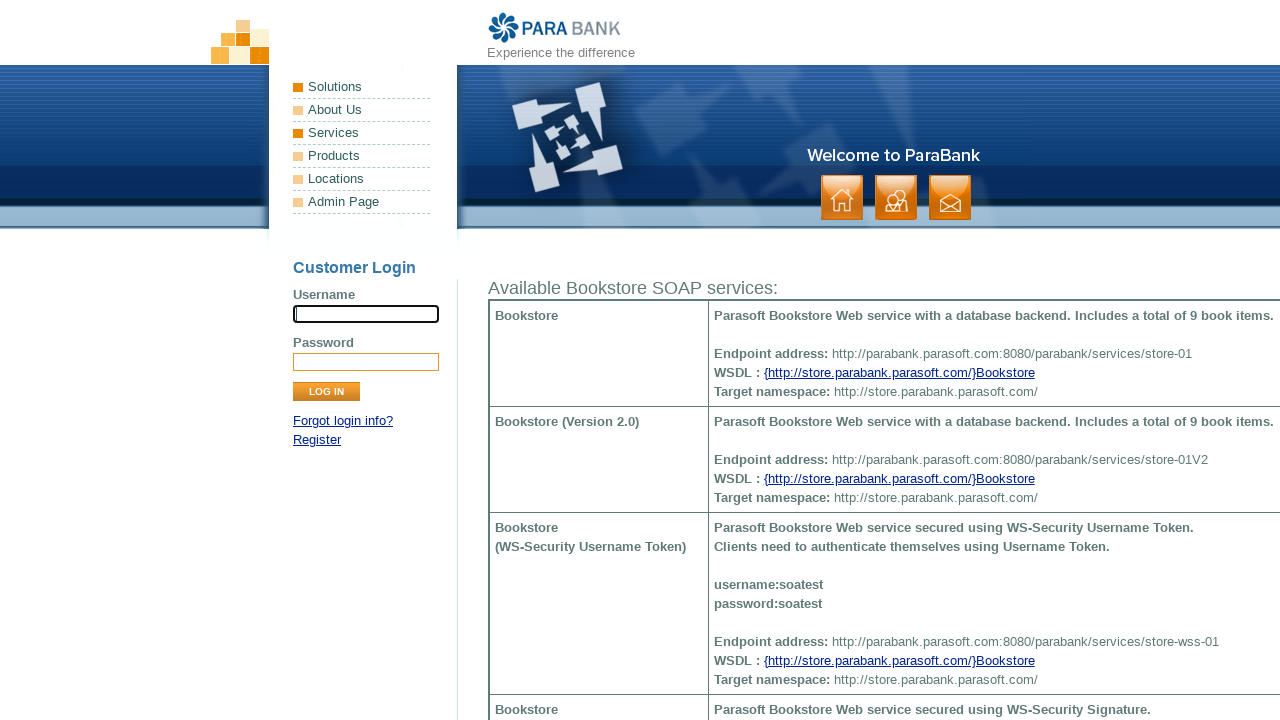

Services page loaded with first table containing web service information
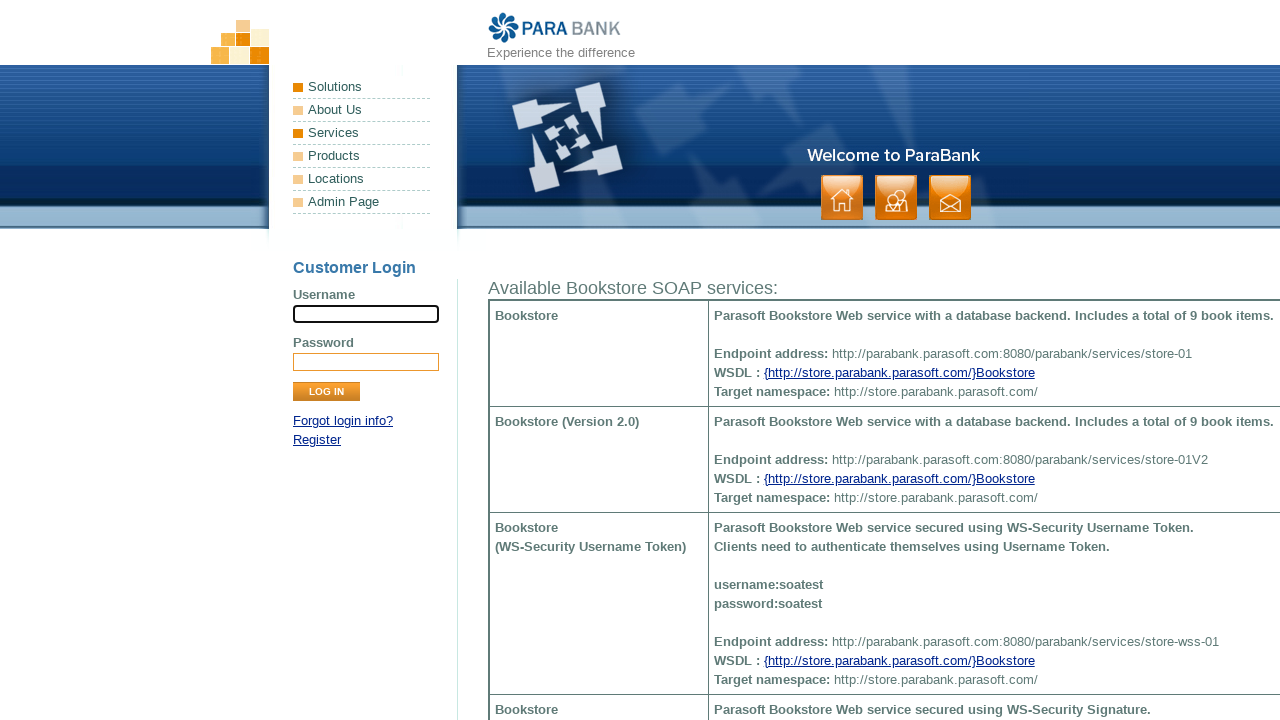

Verified second table with additional service information is present
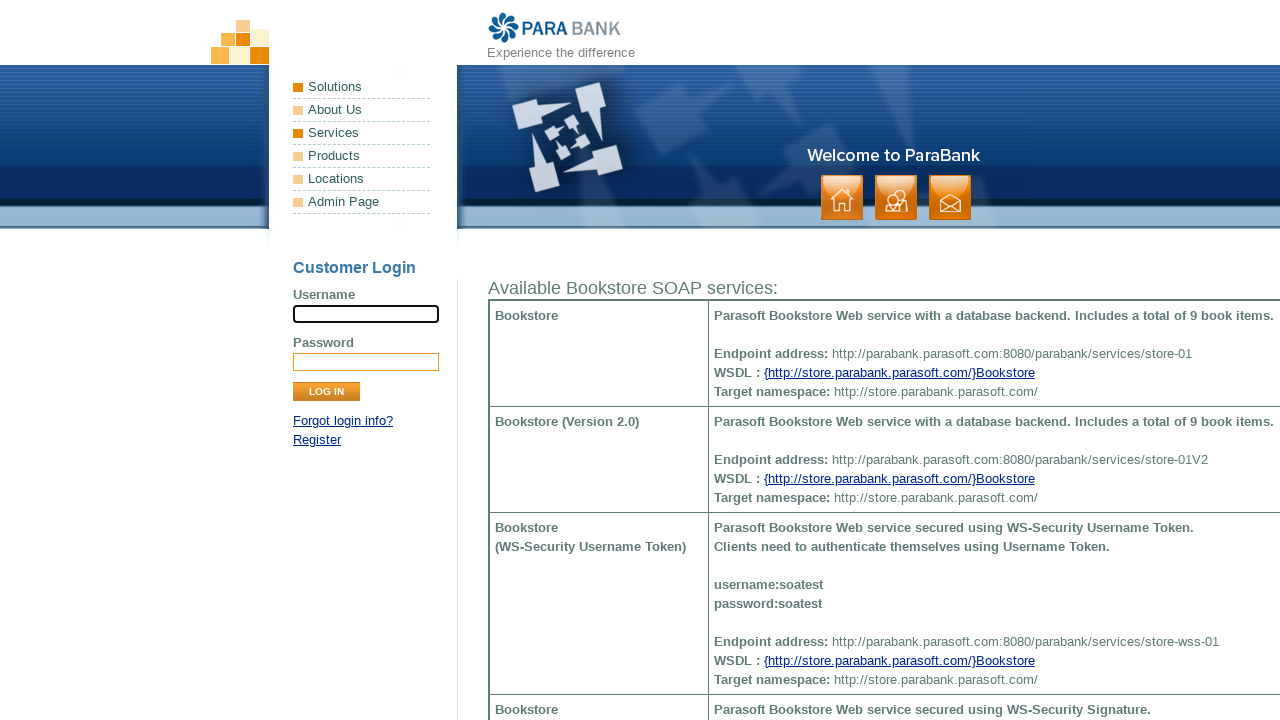

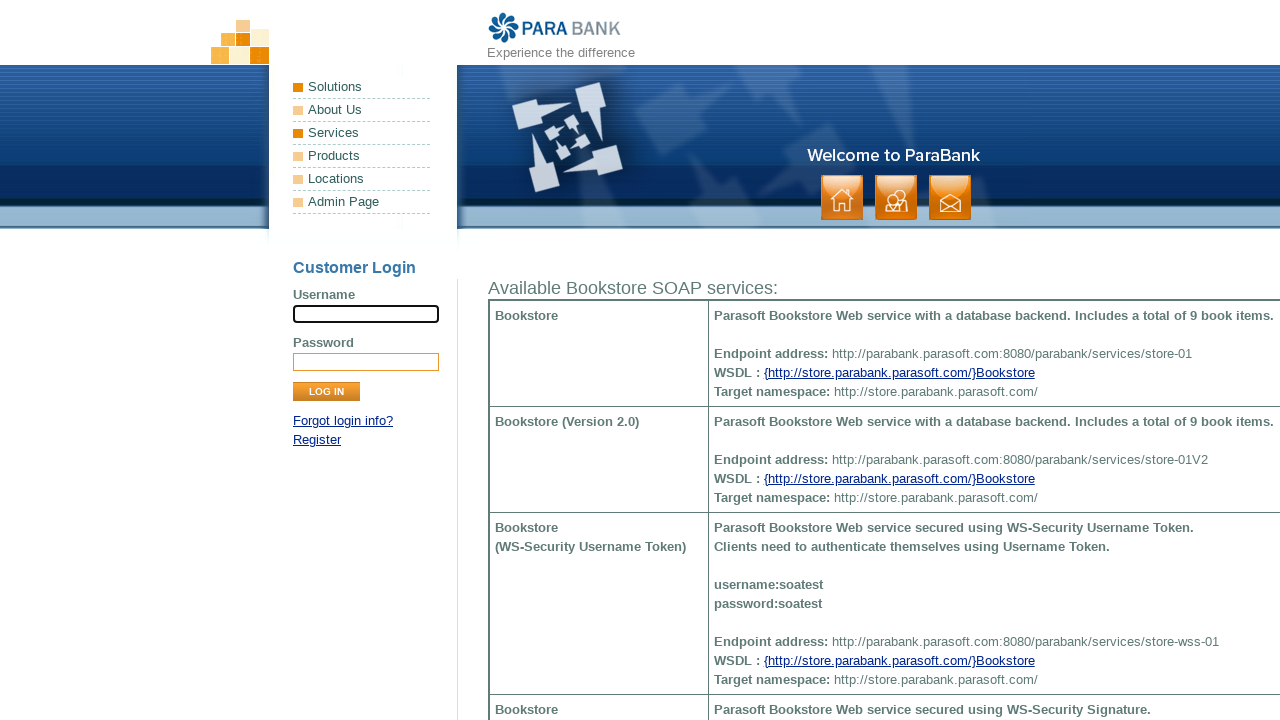